Opens the first article from the main articles listing page on Habr.com

Starting URL: https://habr.com/ru/articles/

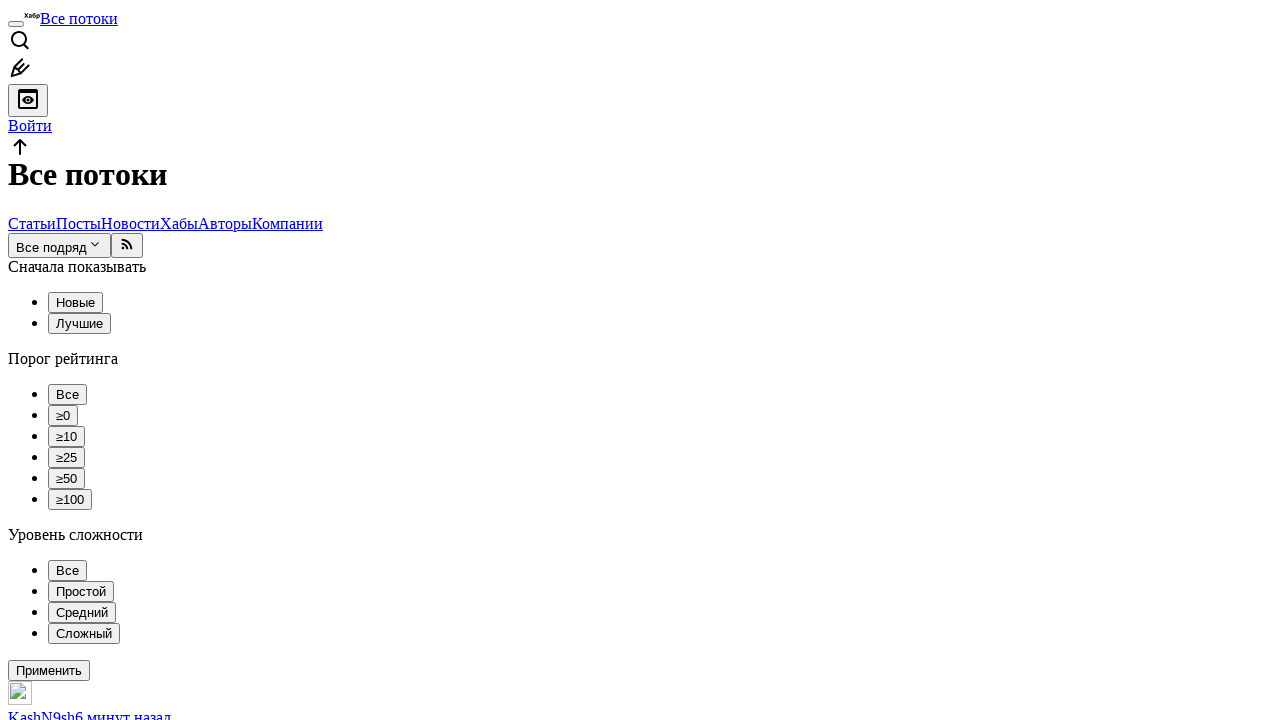

Waited for article links to load on Habr.com articles listing page
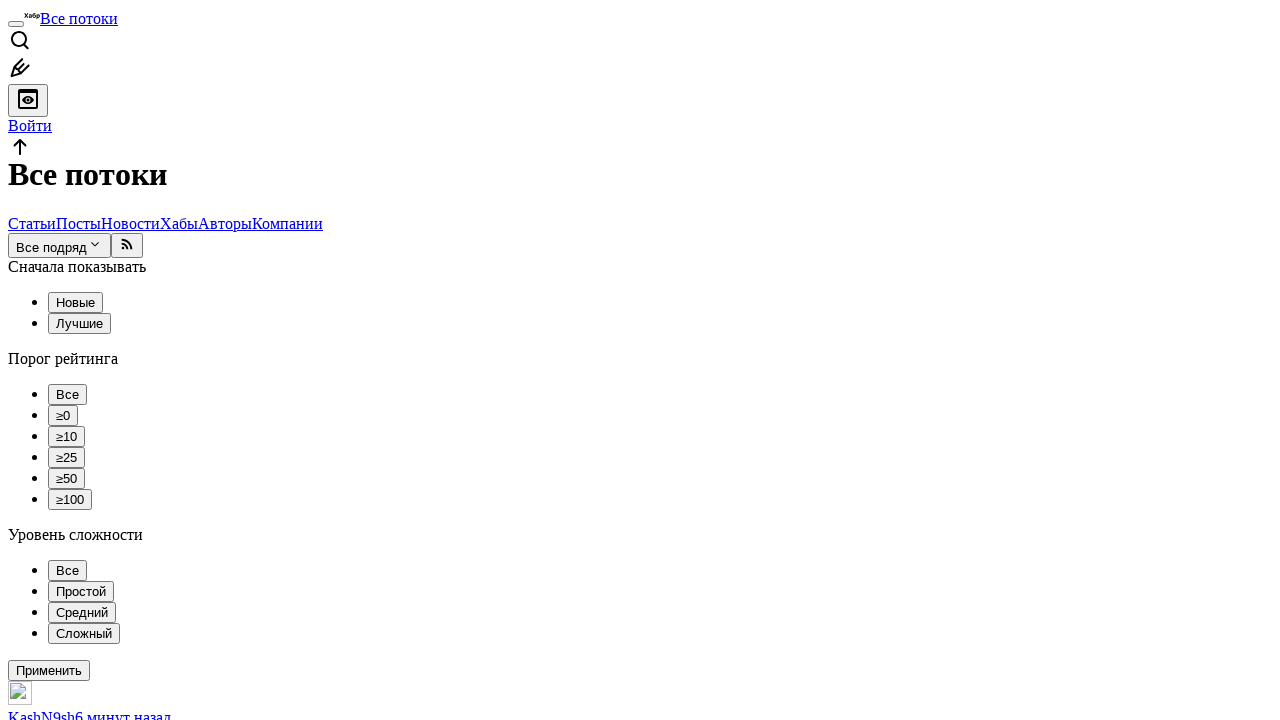

Retrieved all article links from the page
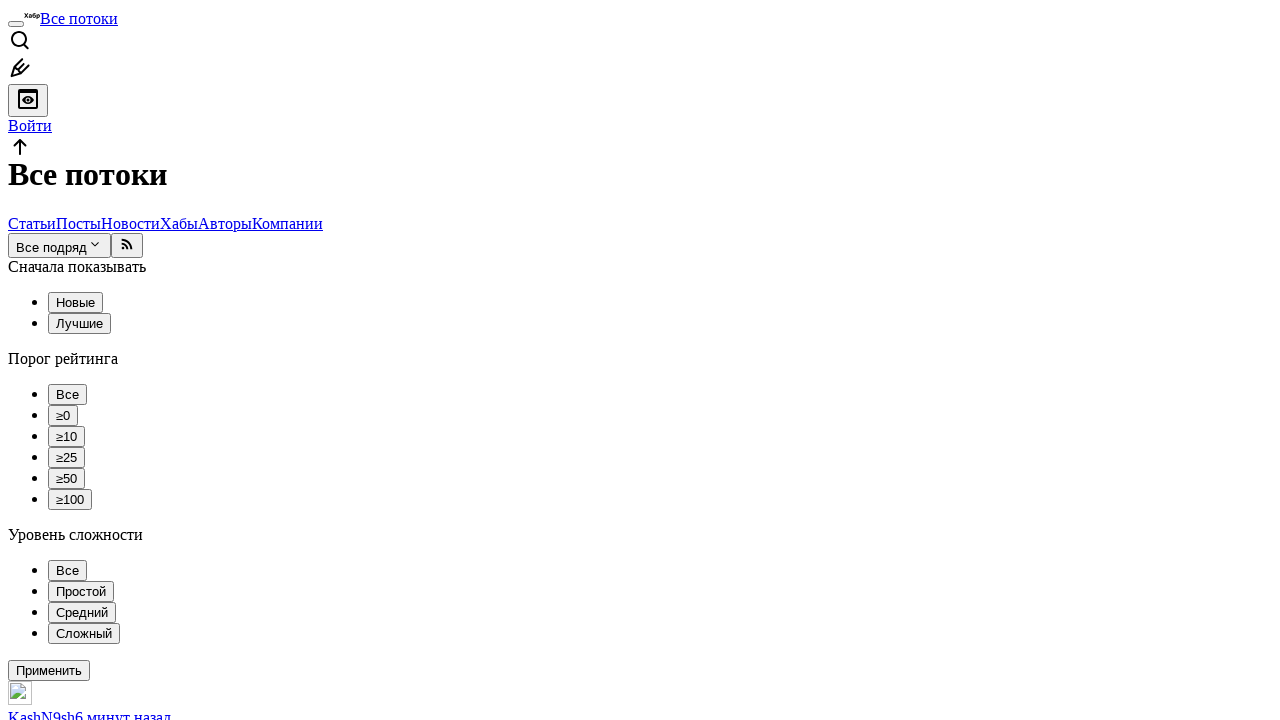

Clicked the first article from the listing at (370, 361) on xpath=//a[@class='tm-title__link' and @data-article-link='true' and @data-test-i
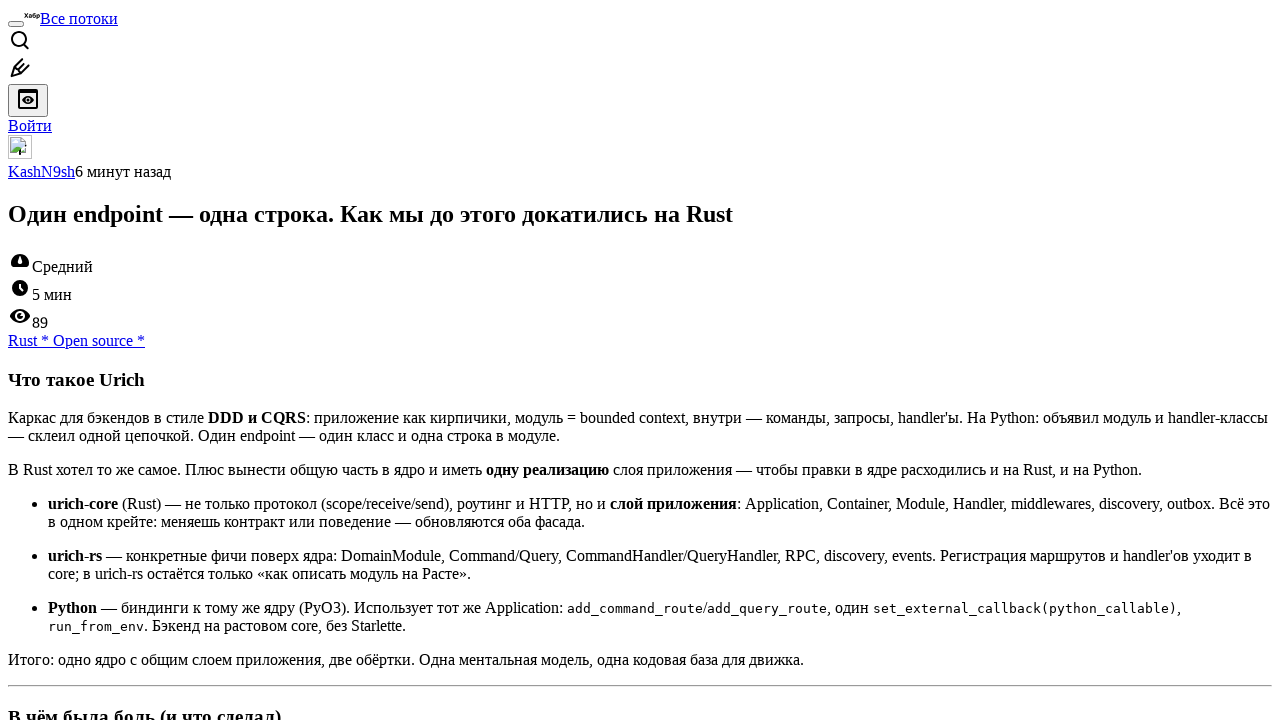

Waited for article page to load completely
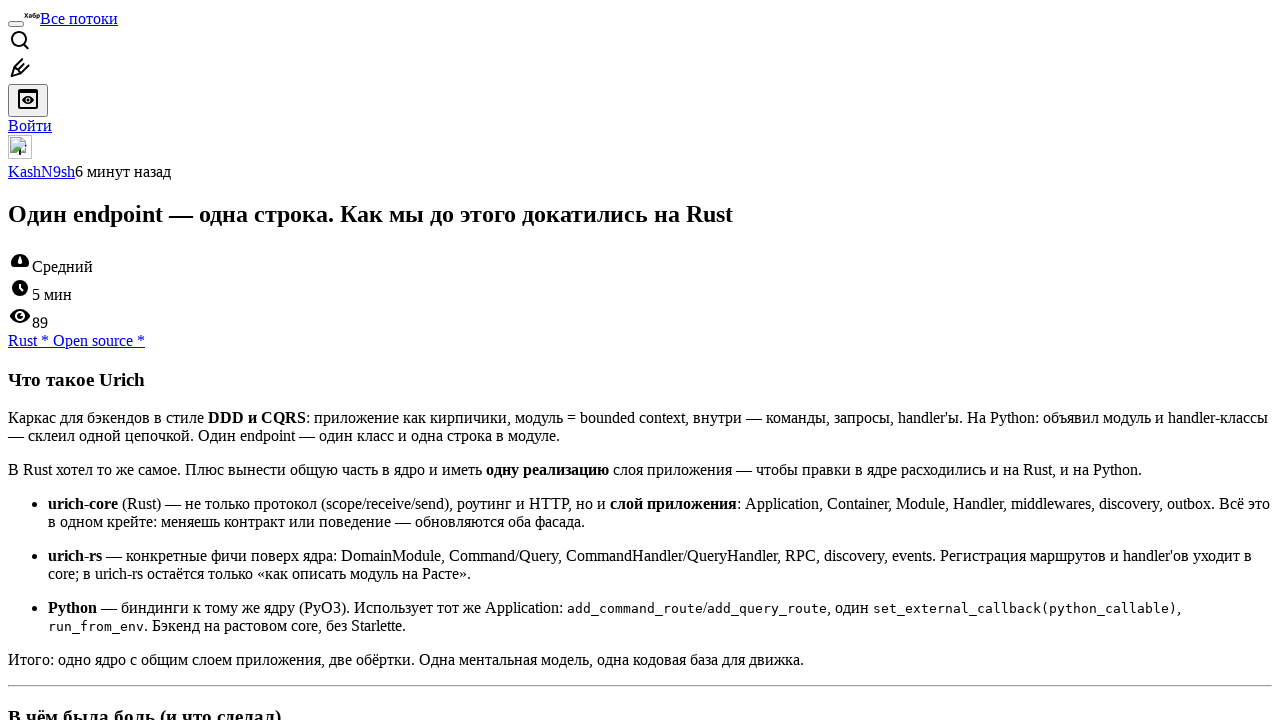

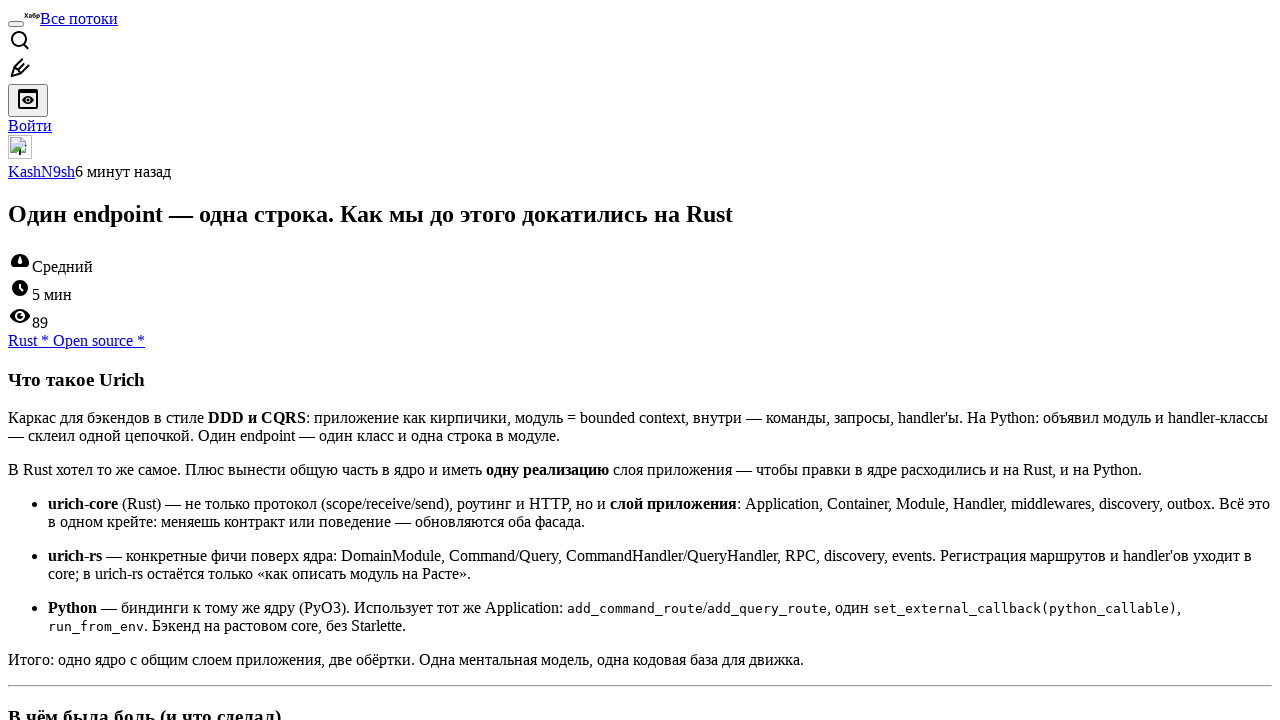